Navigates to CoinMarketCap cryptocurrency listing page and waits for the cryptocurrency table to load with data rows

Starting URL: https://coinmarketcap.com

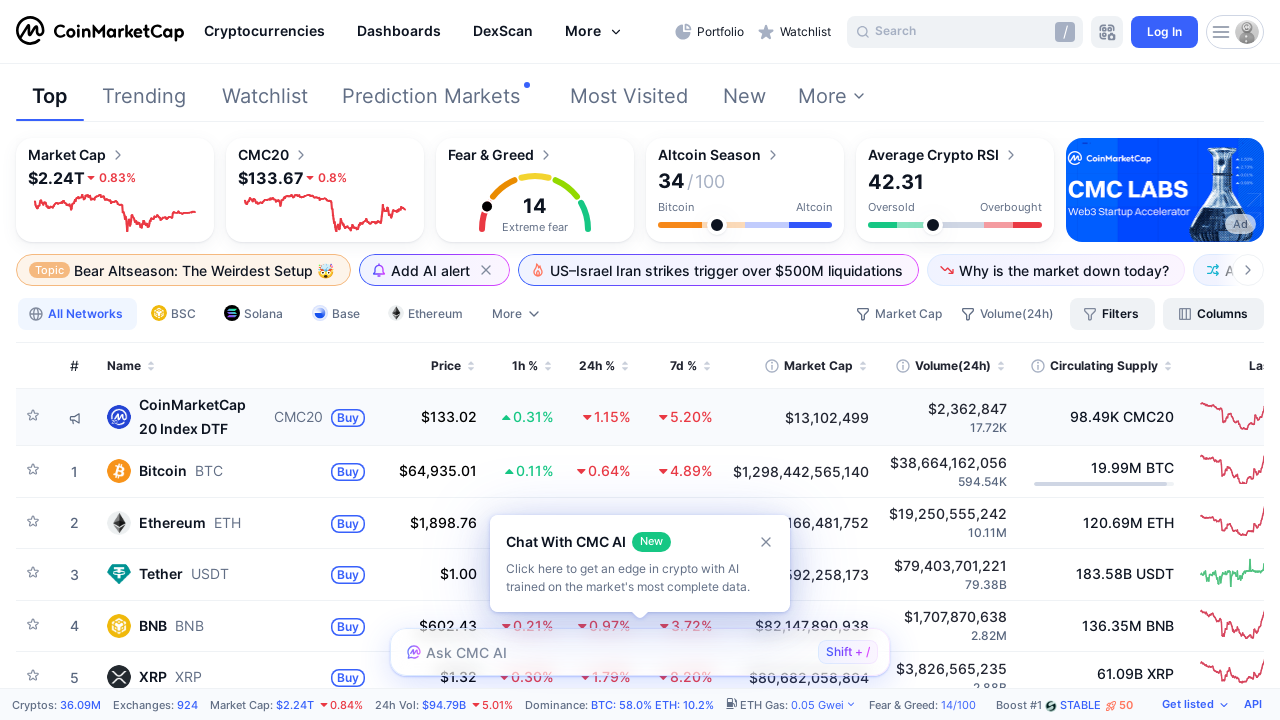

Navigated to CoinMarketCap cryptocurrency listing page
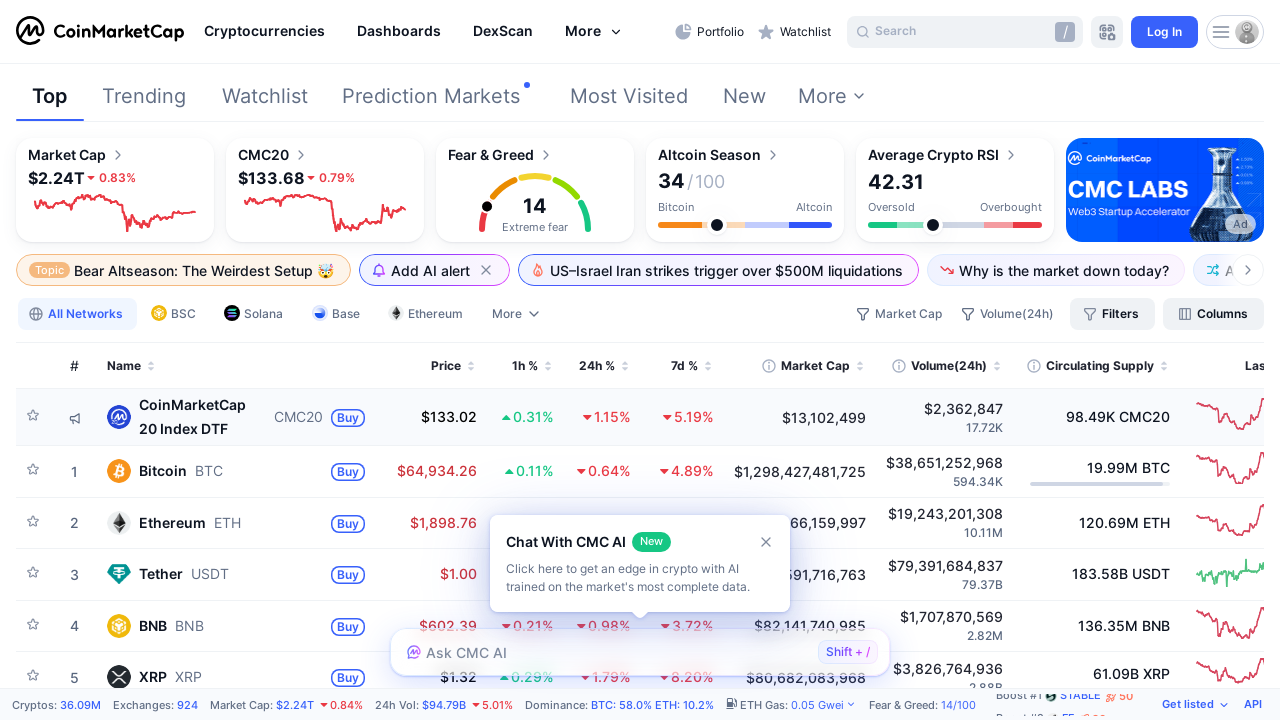

Cryptocurrency table loaded with data rows
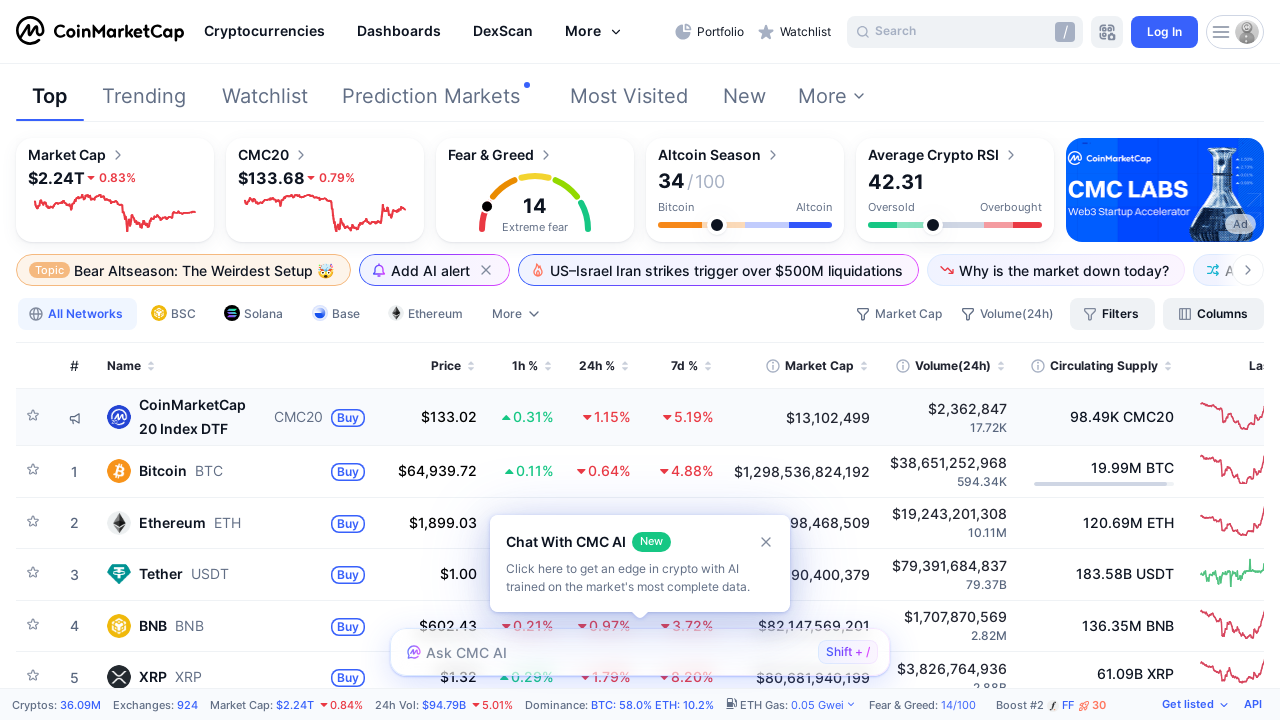

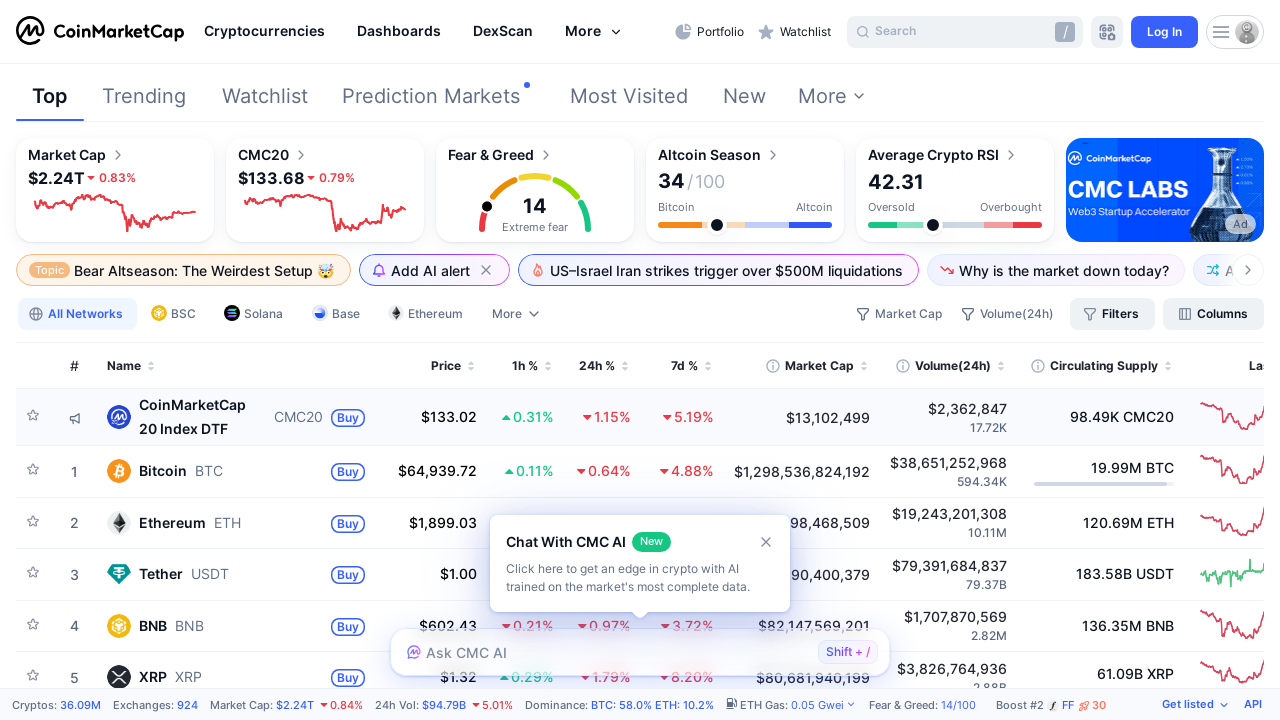